Automates a complete flight booking process by selecting departure and destination cities, choosing a flight, and filling out passenger and payment information

Starting URL: https://www.blazedemo.com

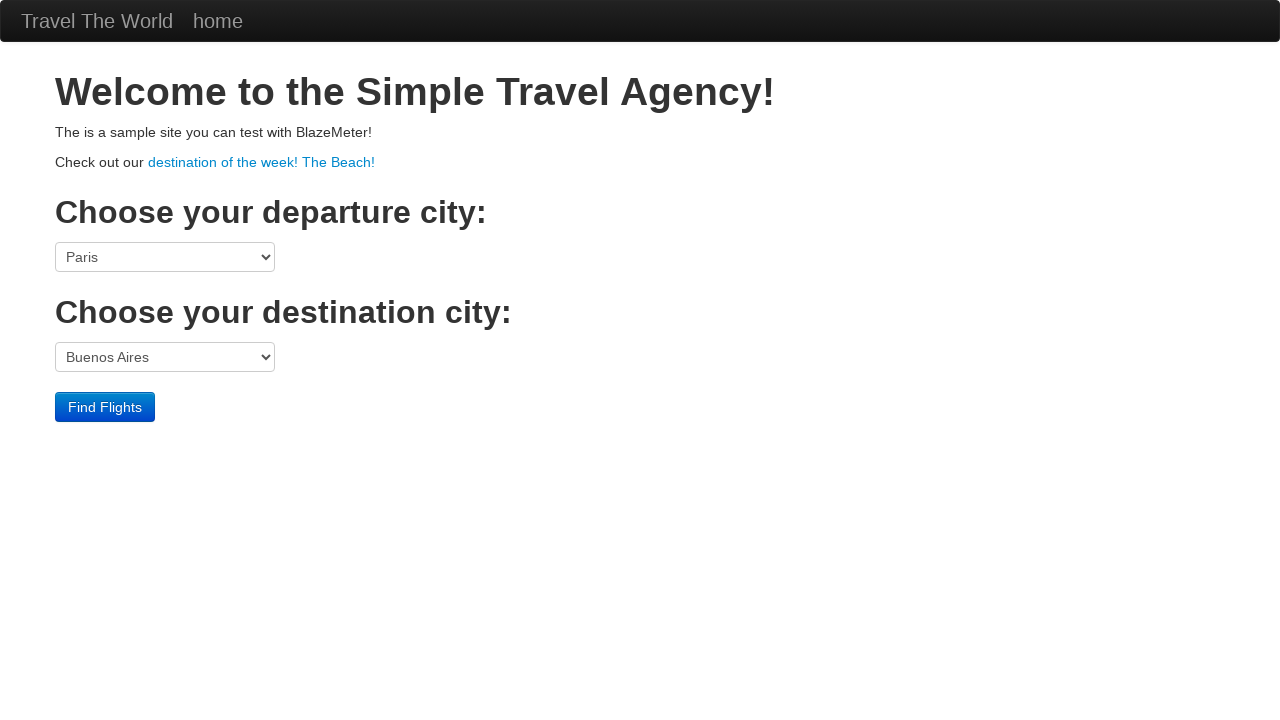

Selected 'Mexico City' as departure city from dropdown on xpath=/html/body/div[3]/form/select[1]
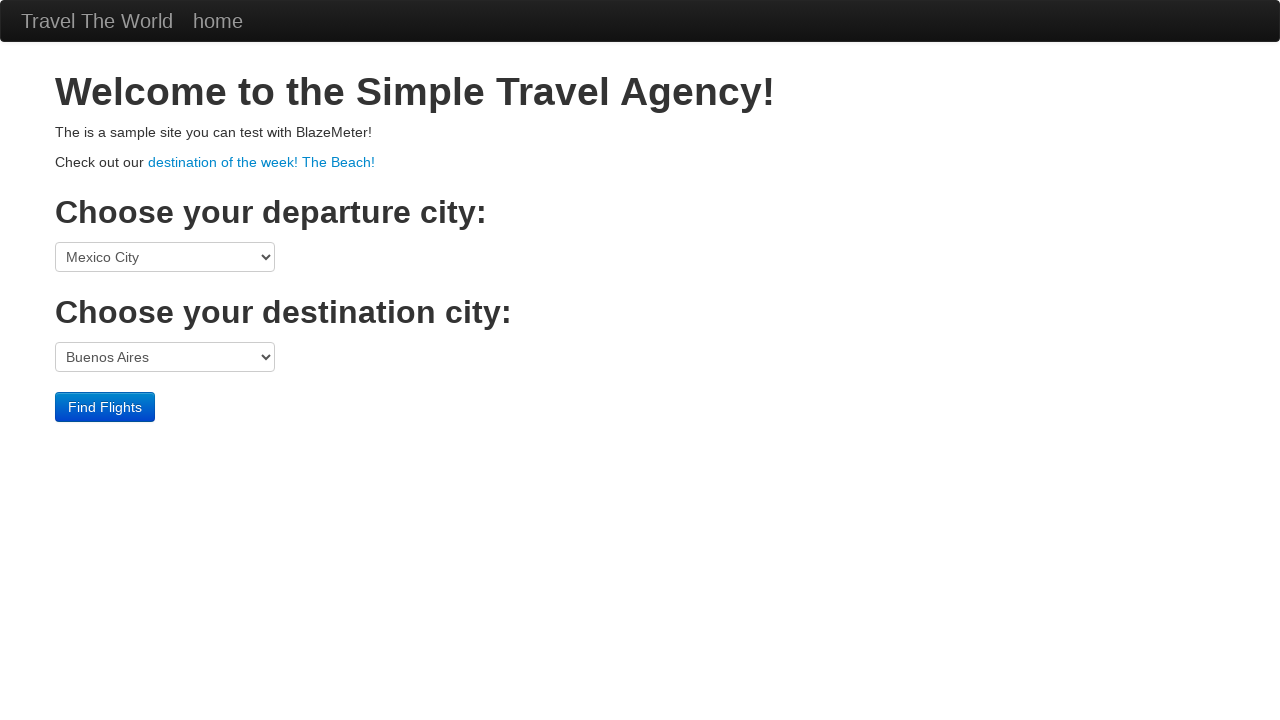

Selected 'New York' as destination city from dropdown on xpath=/html/body/div[3]/form/select[2]
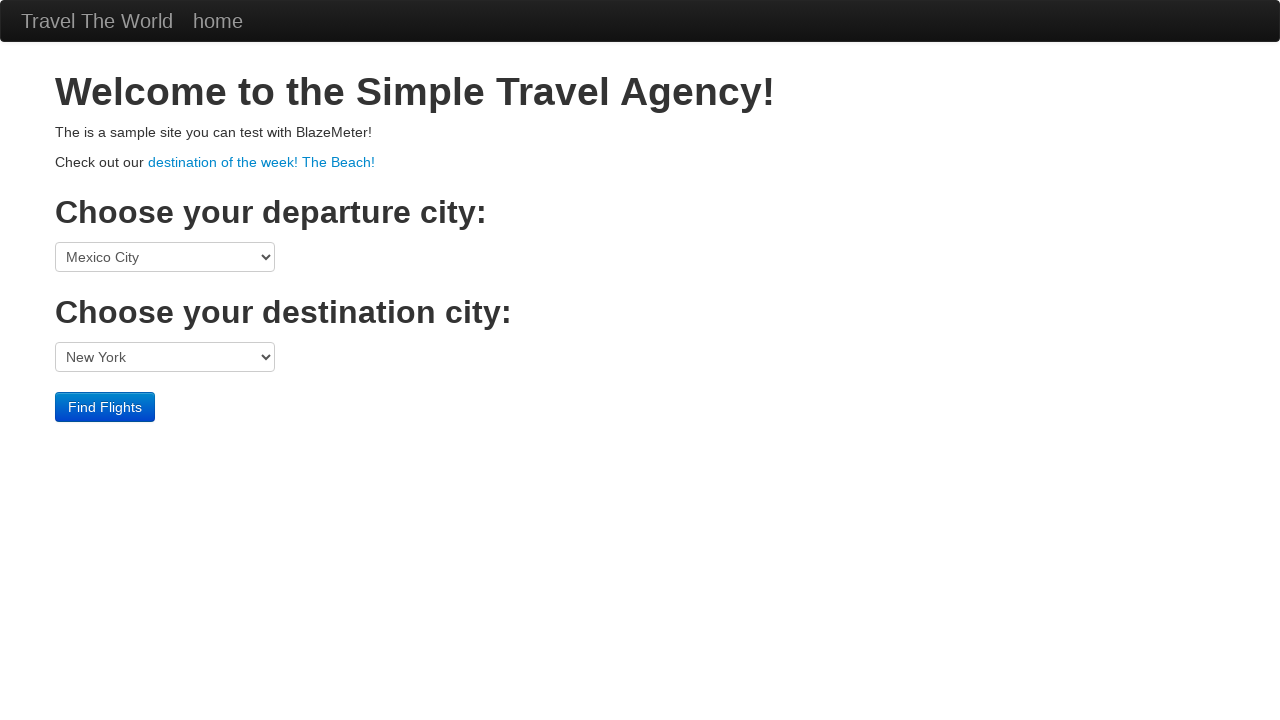

Clicked 'Find Flights' button to search for available flights at (105, 407) on xpath=/html/body/div[3]/form/div/input
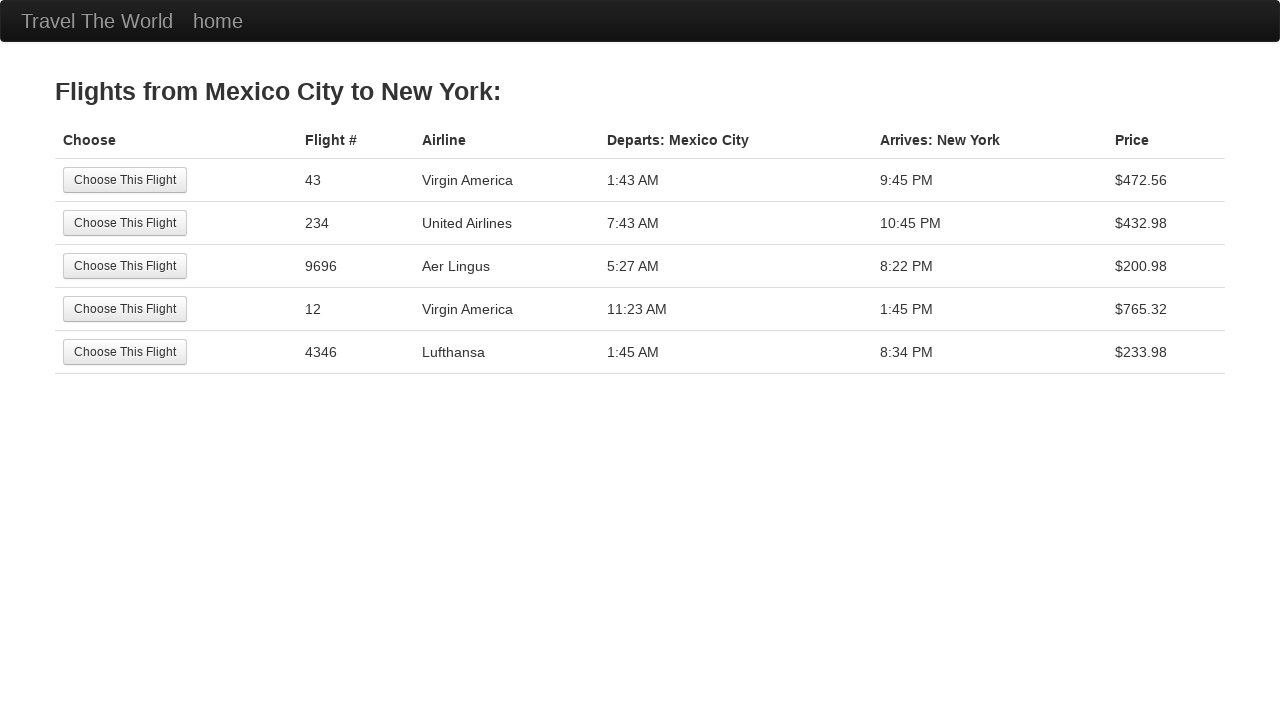

Flight results table loaded successfully
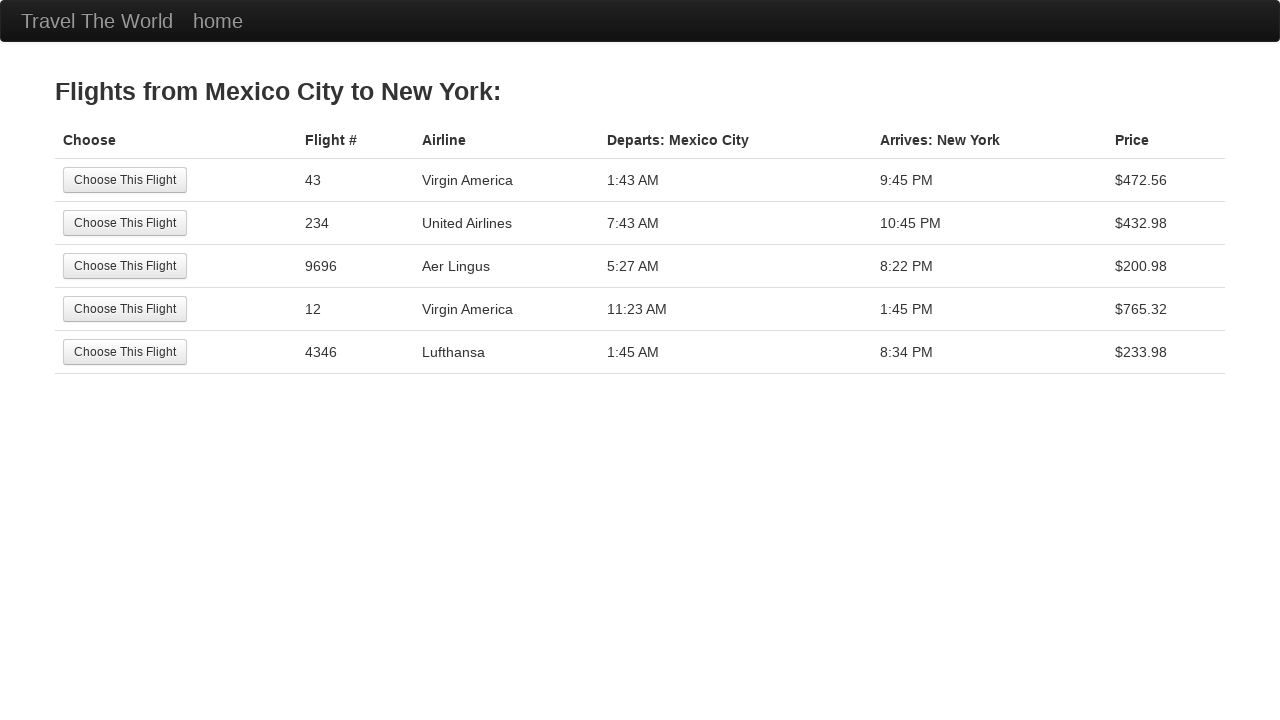

Selected a flight from the results table (row 5) at (125, 352) on xpath=/html/body/div[2]/table/tbody/tr[5]/td[1]/input
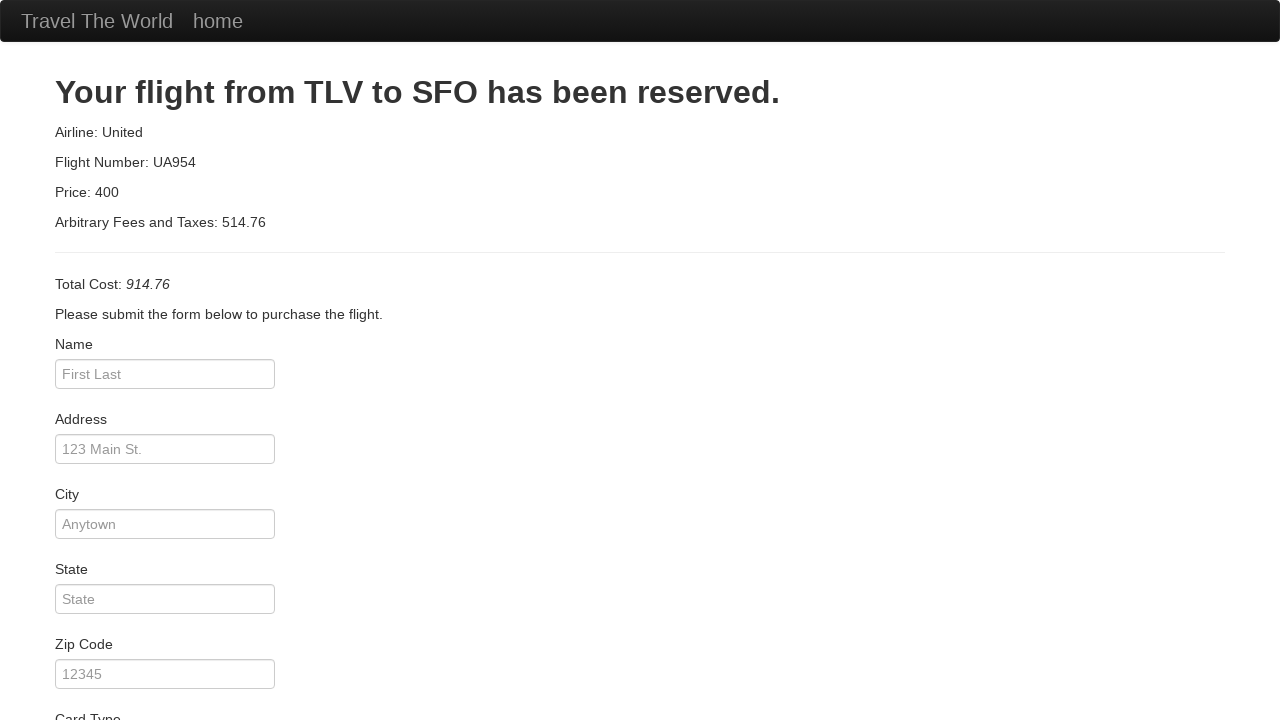

Entered passenger name 'John Smith' on #inputName
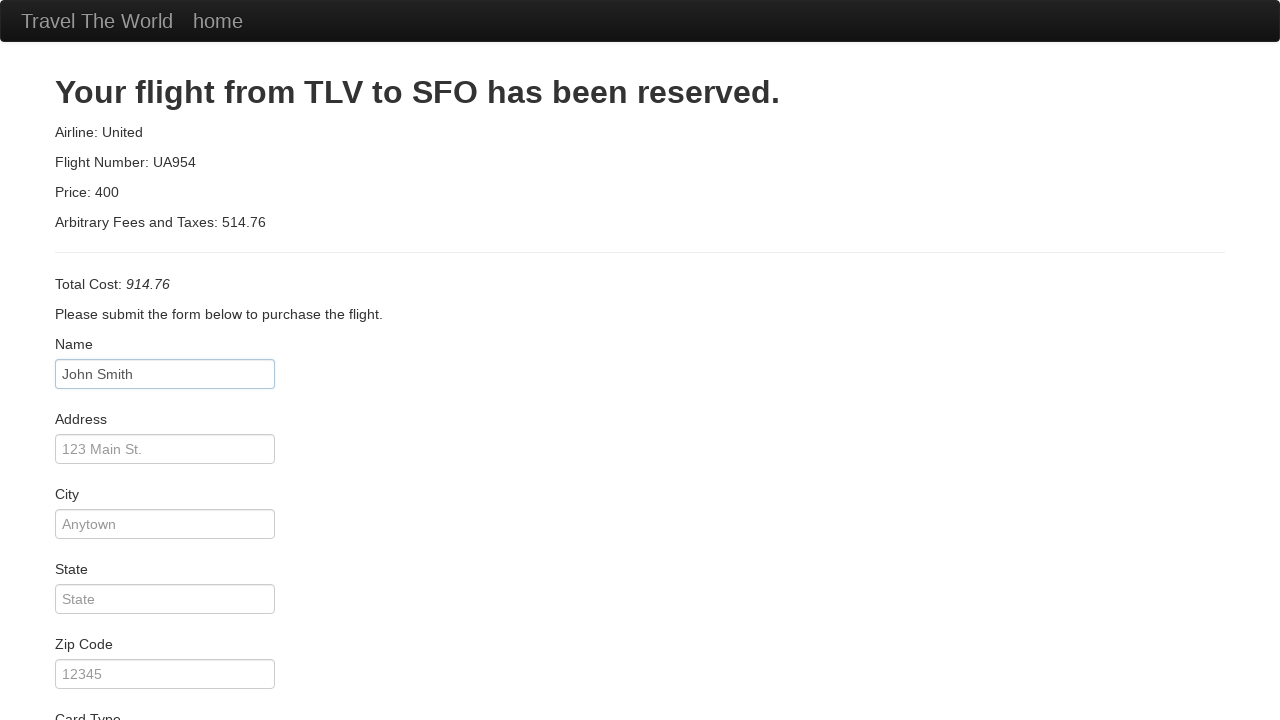

Entered passenger address '123 Main Street' on #address
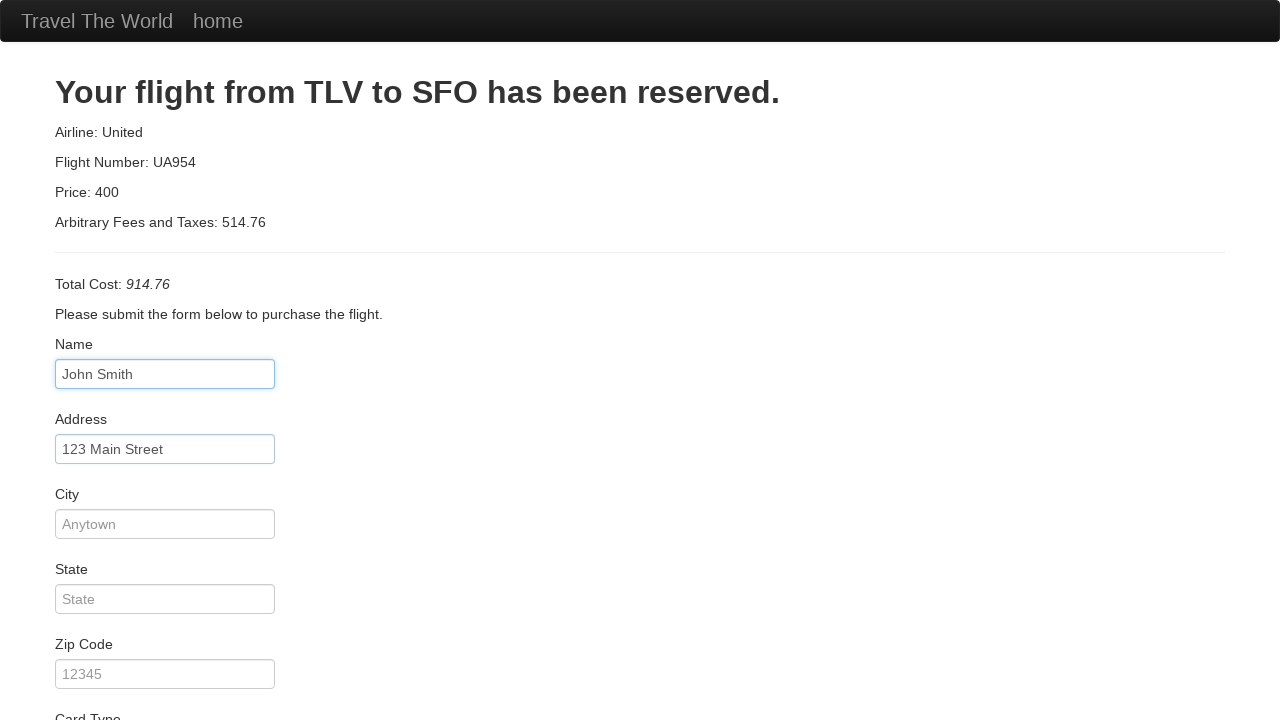

Entered passenger city 'Boston' on #city
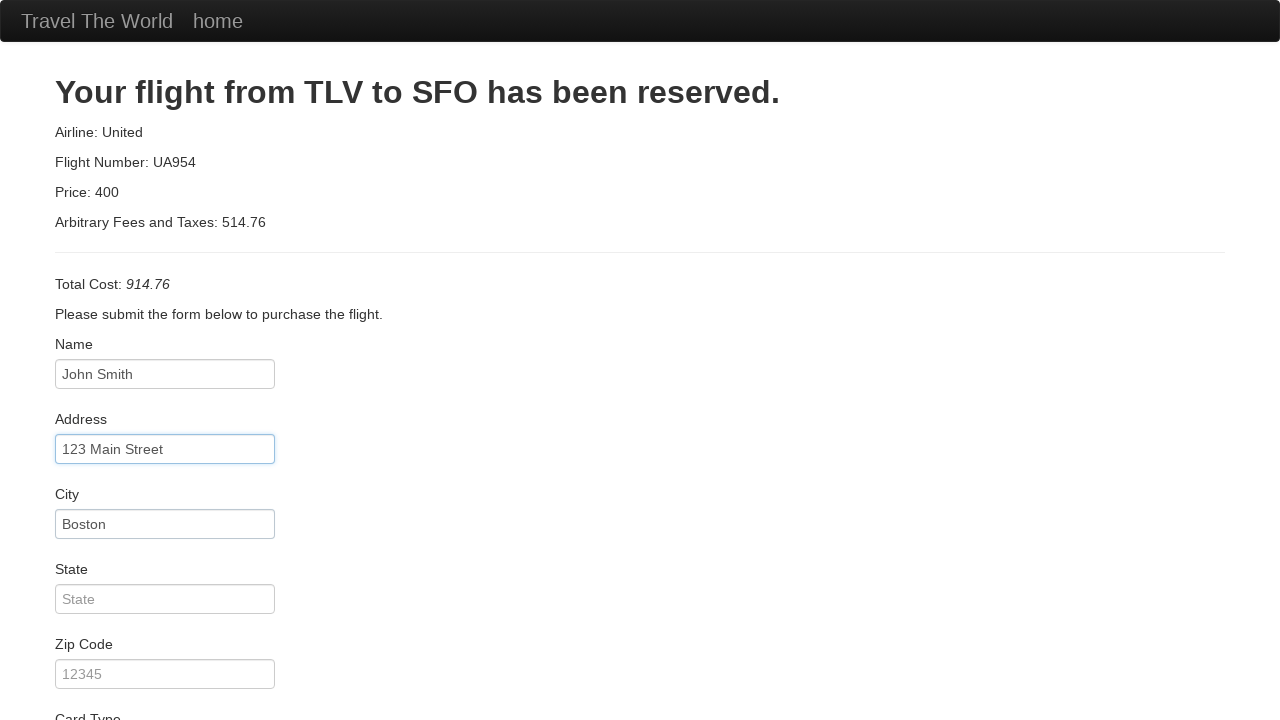

Entered passenger state 'Massachusetts' on #state
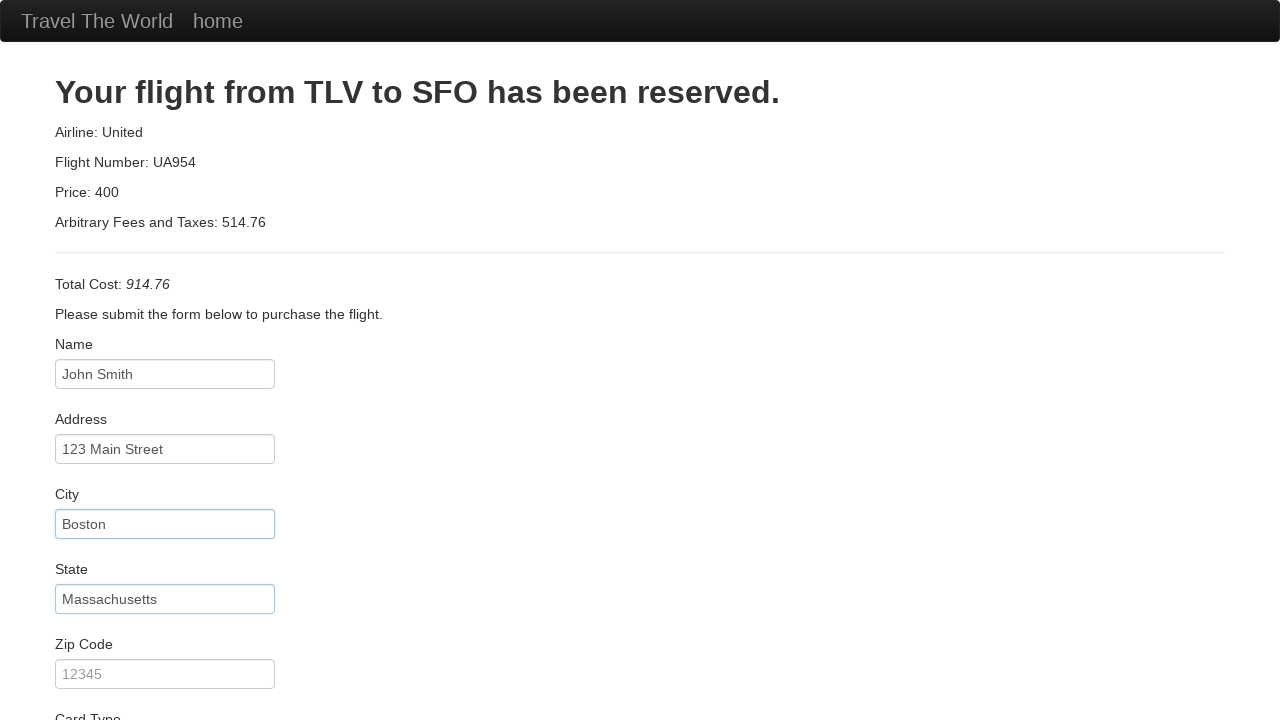

Entered passenger zip code '02134' on #zipCode
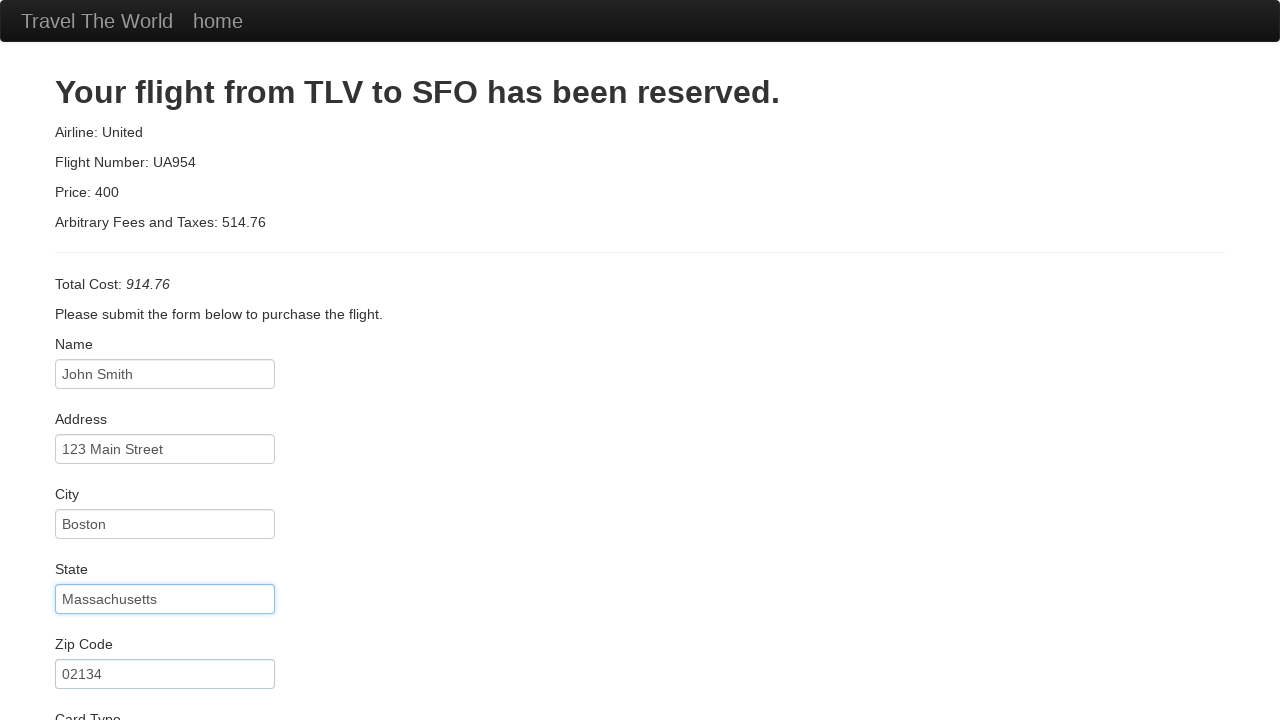

Selected 'amex' as card type from dropdown on #cardType
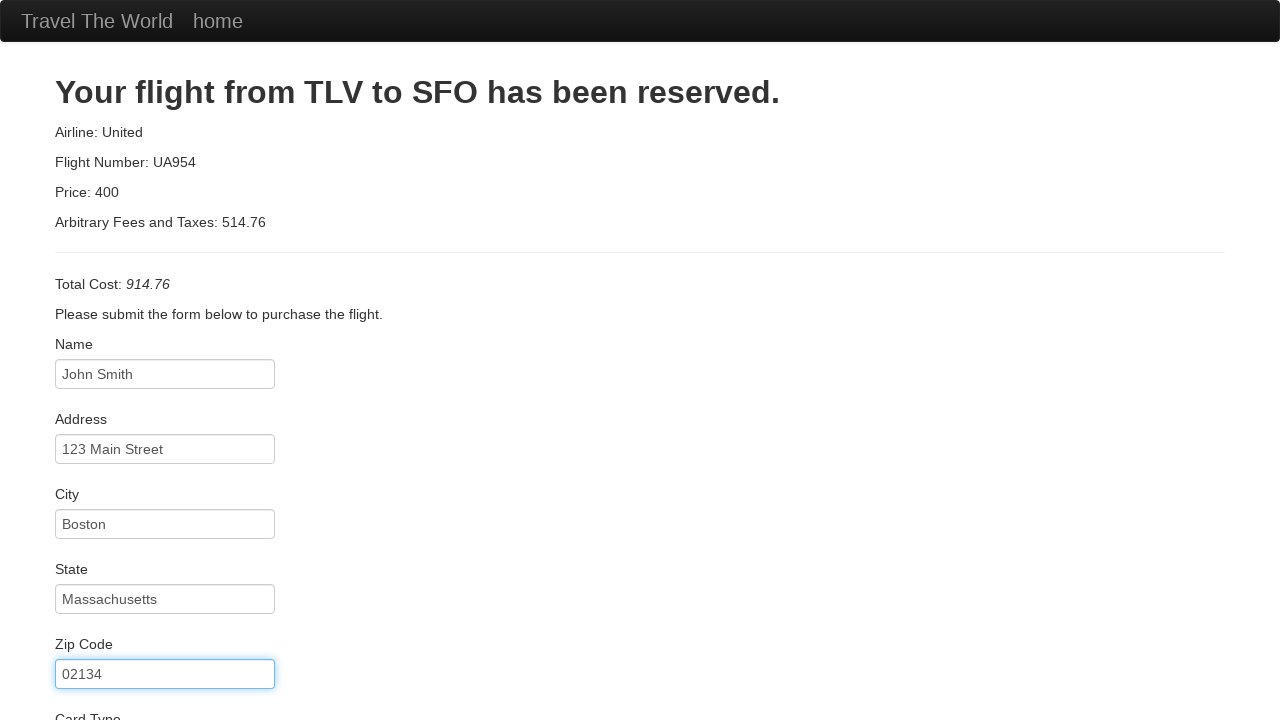

Entered credit card number '4111-1111-1111-1111' on #creditCardNumber
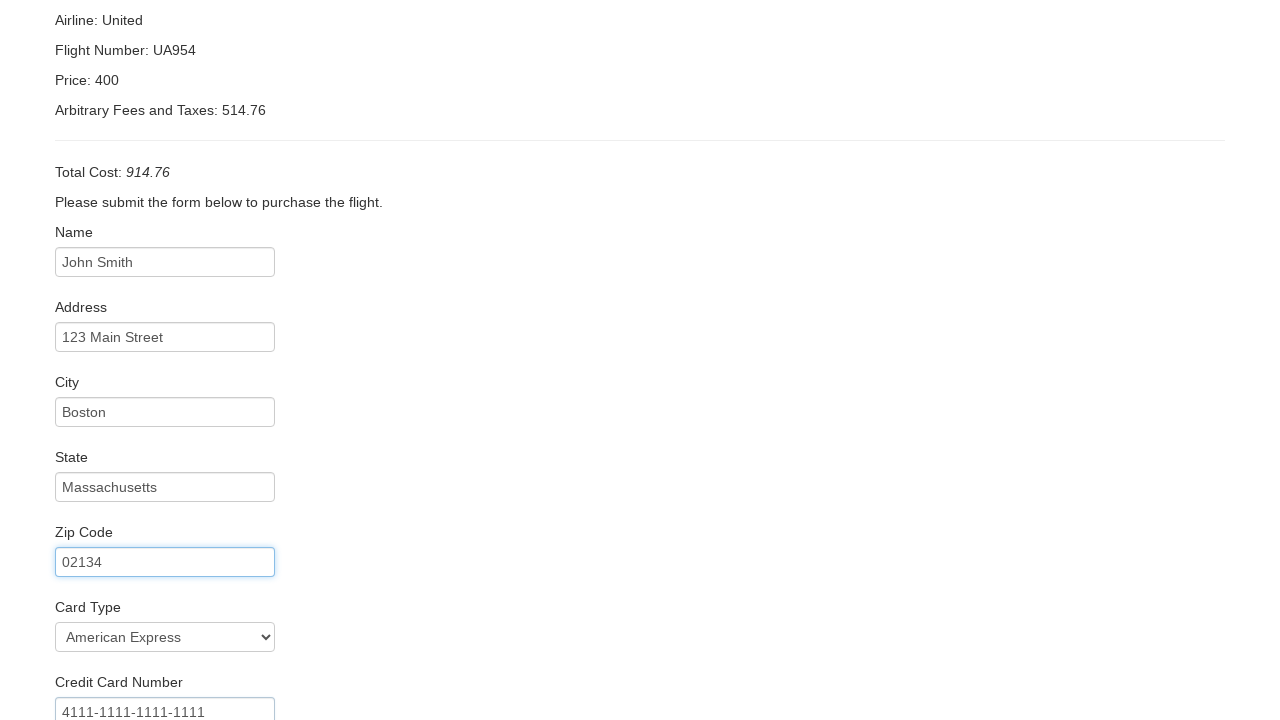

Cleared credit card month field on #creditCardMonth
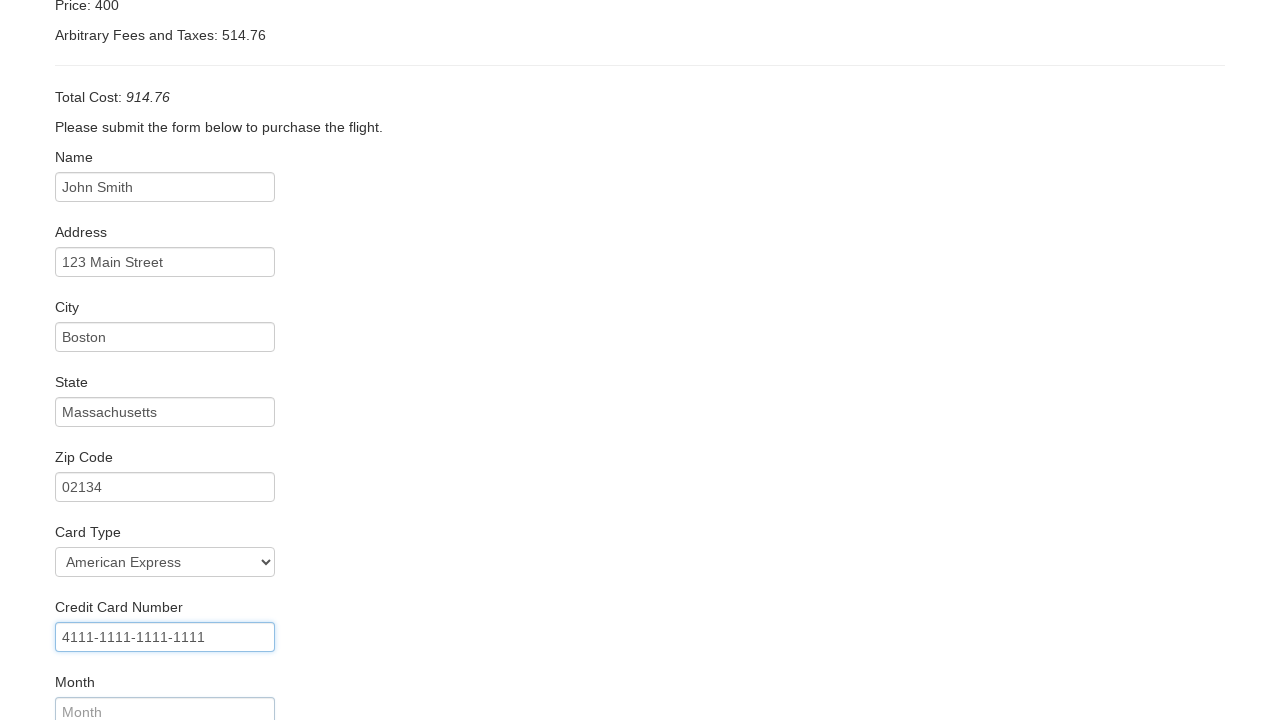

Entered credit card month '3' on #creditCardMonth
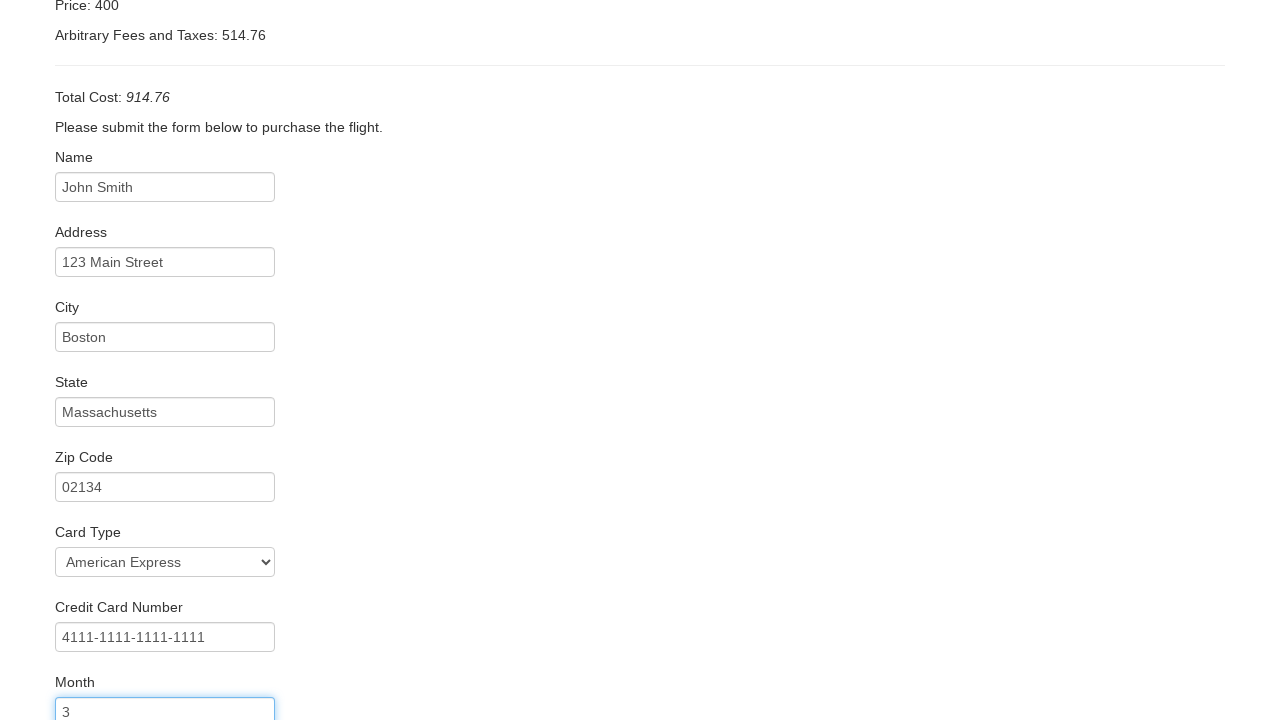

Cleared credit card year field on #creditCardYear
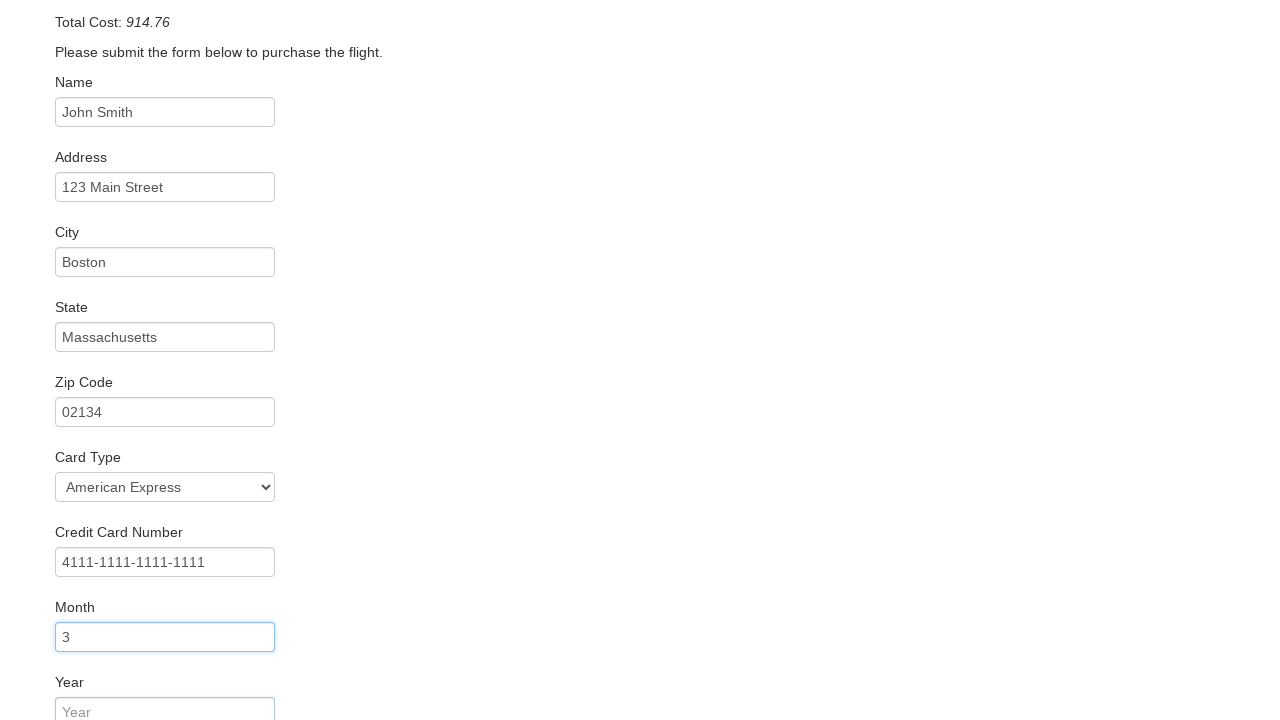

Entered credit card year '2028' on #creditCardYear
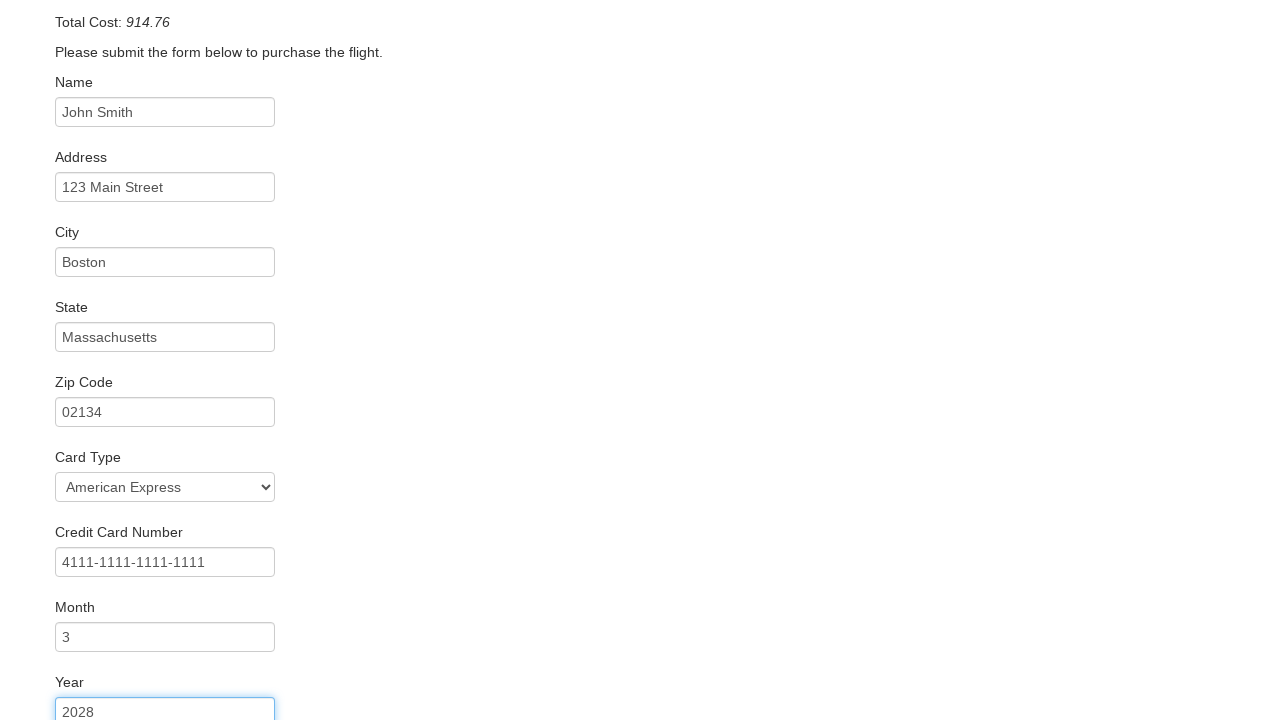

Entered name on card 'John M Smith' on #nameOnCard
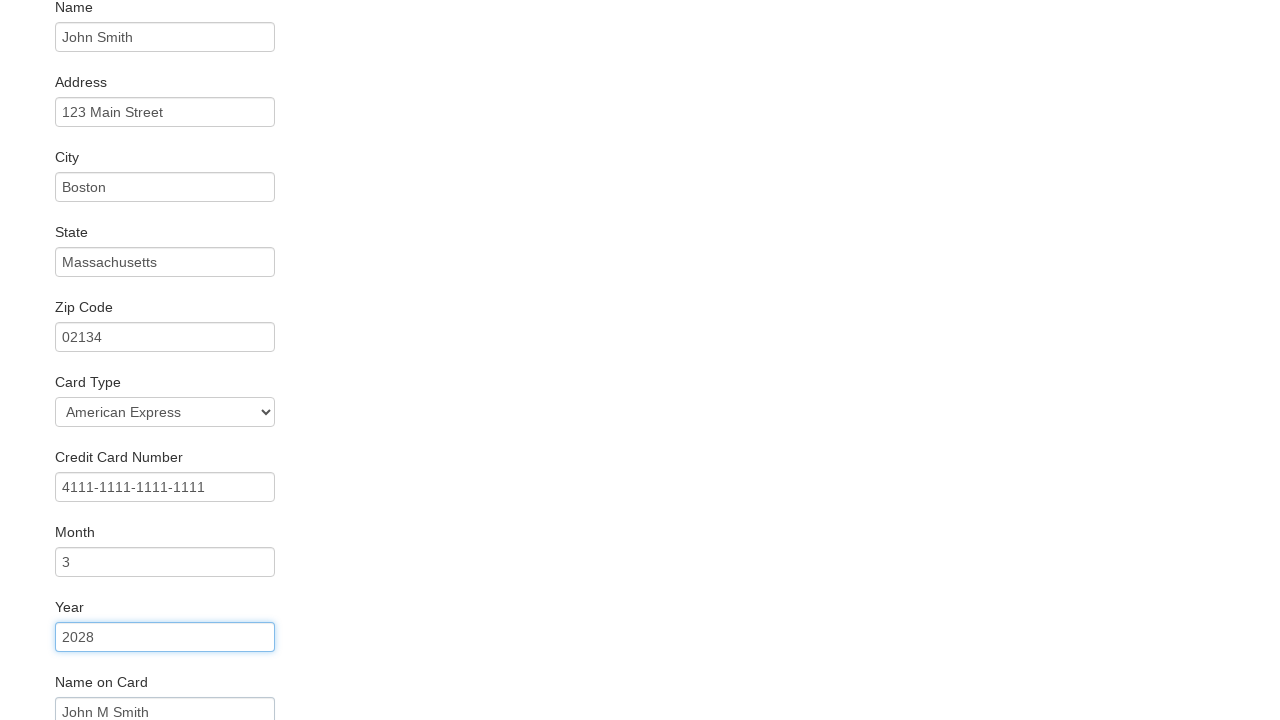

Clicked 'Purchase Flight' button to complete the booking at (118, 685) on xpath=/html/body/div[2]/form/div[11]/div/input
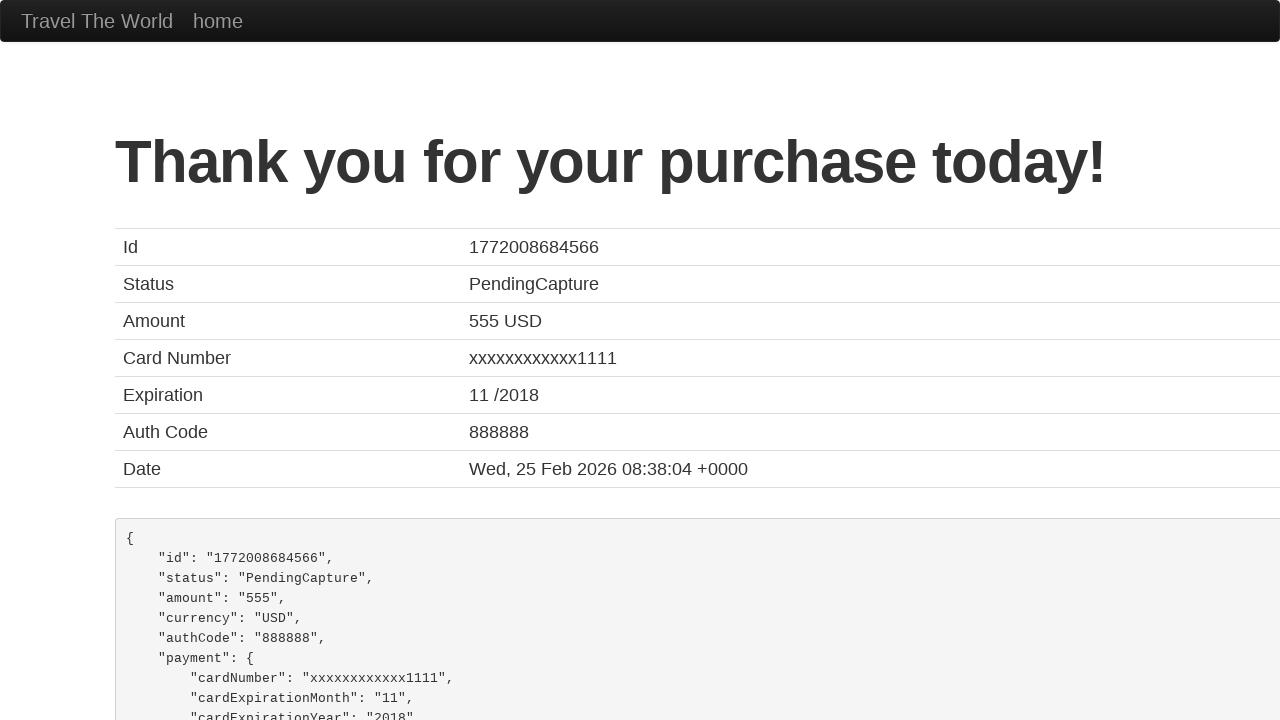

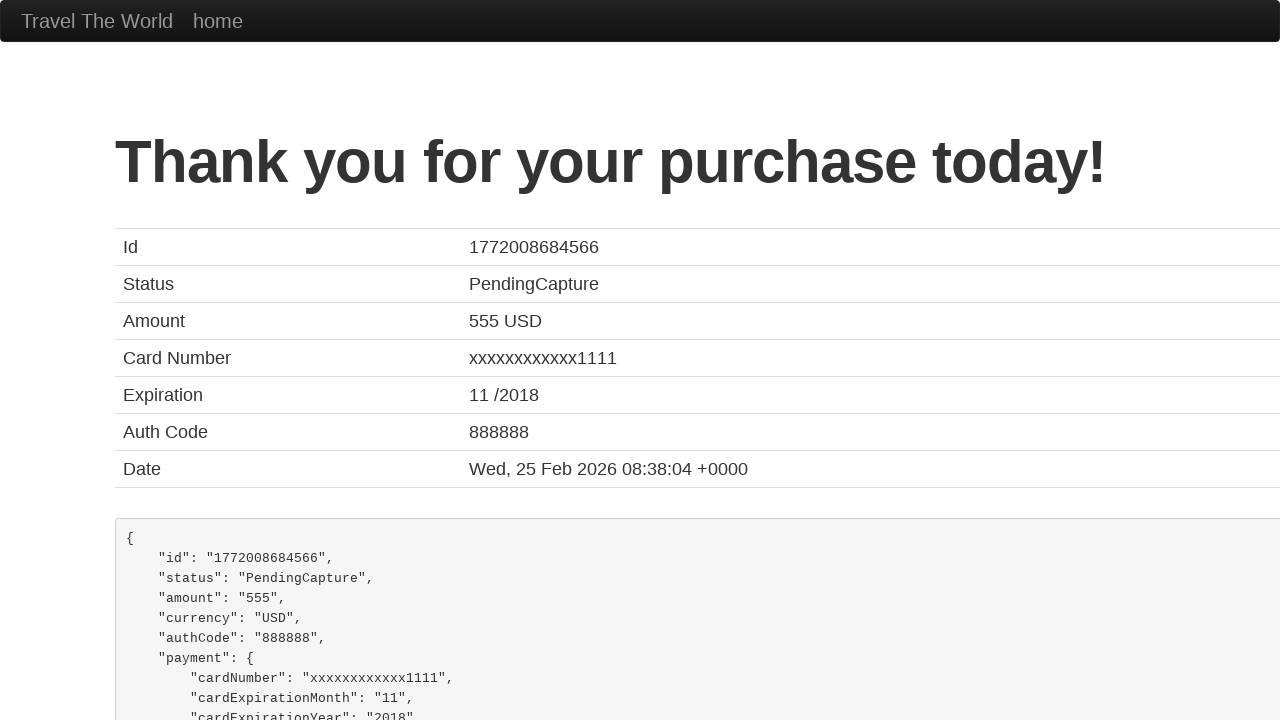